Tests add/remove elements functionality by opening the page in a new tab, clicking add element multiple times, then deleting elements while handling stale element references

Starting URL: https://the-internet.herokuapp.com/

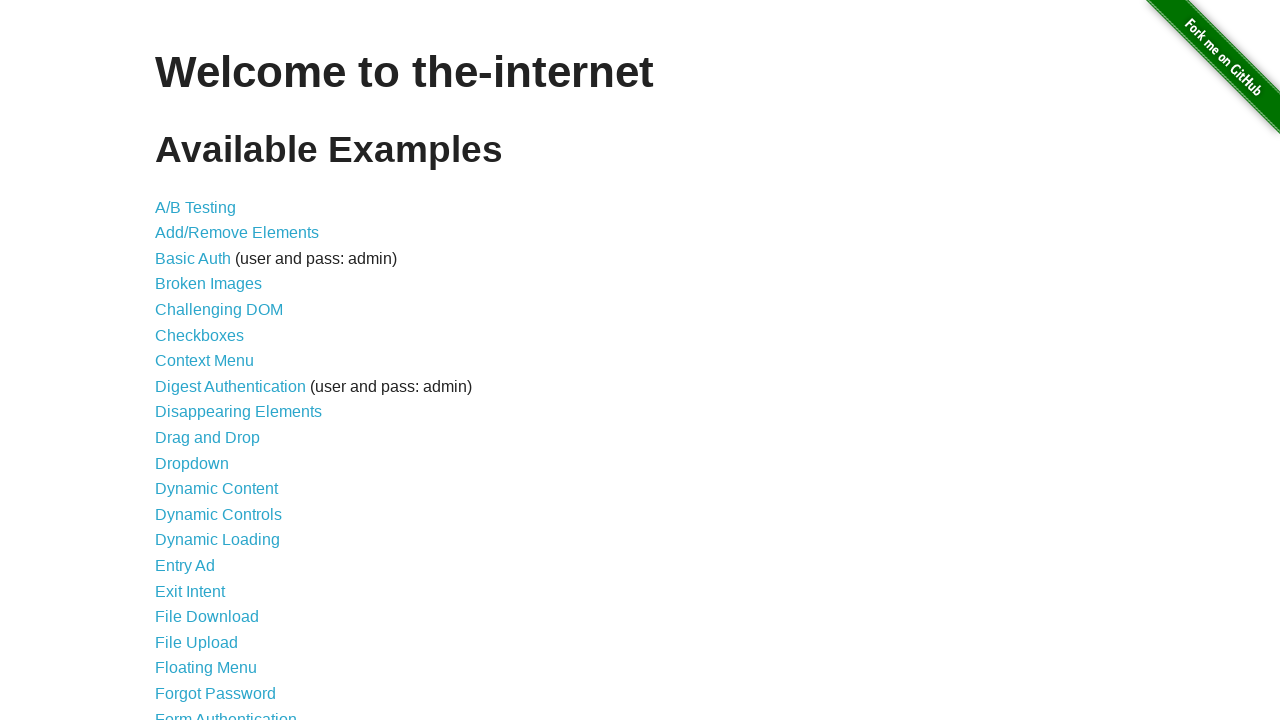

Clicked on Add/Remove Elements link at (237, 233) on a[href='/add_remove_elements/']
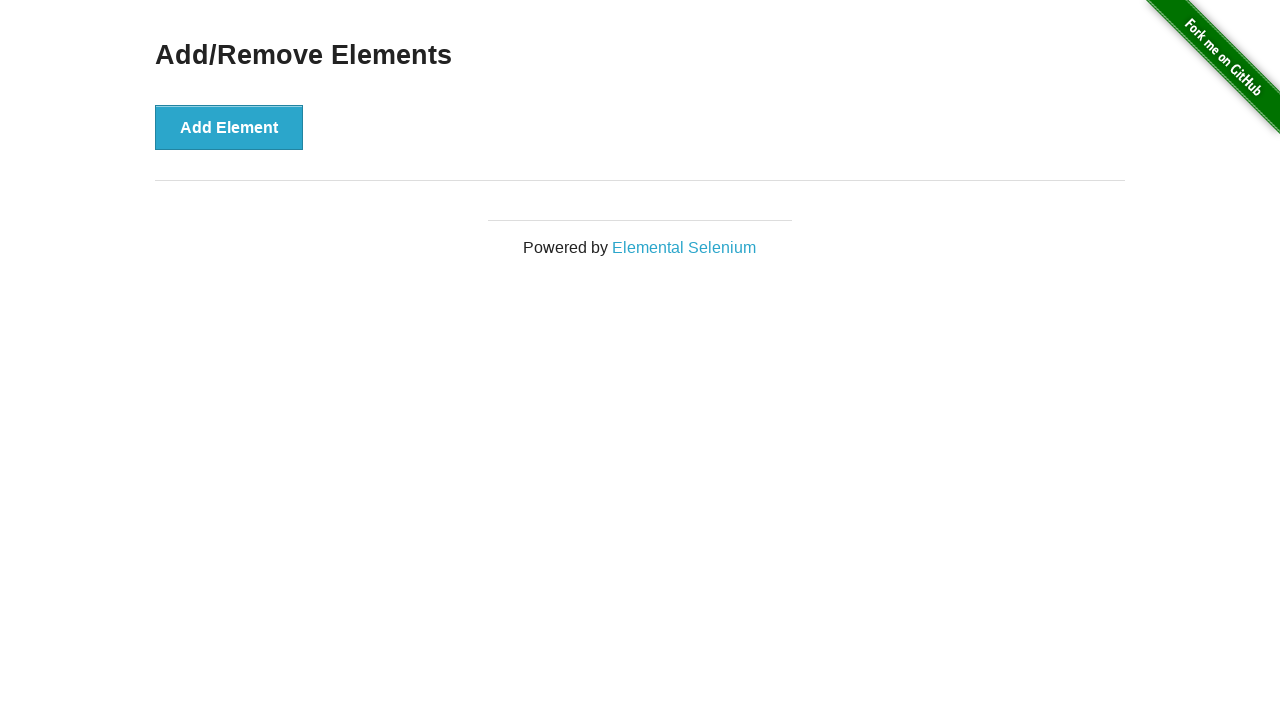

Add Element button loaded on the page
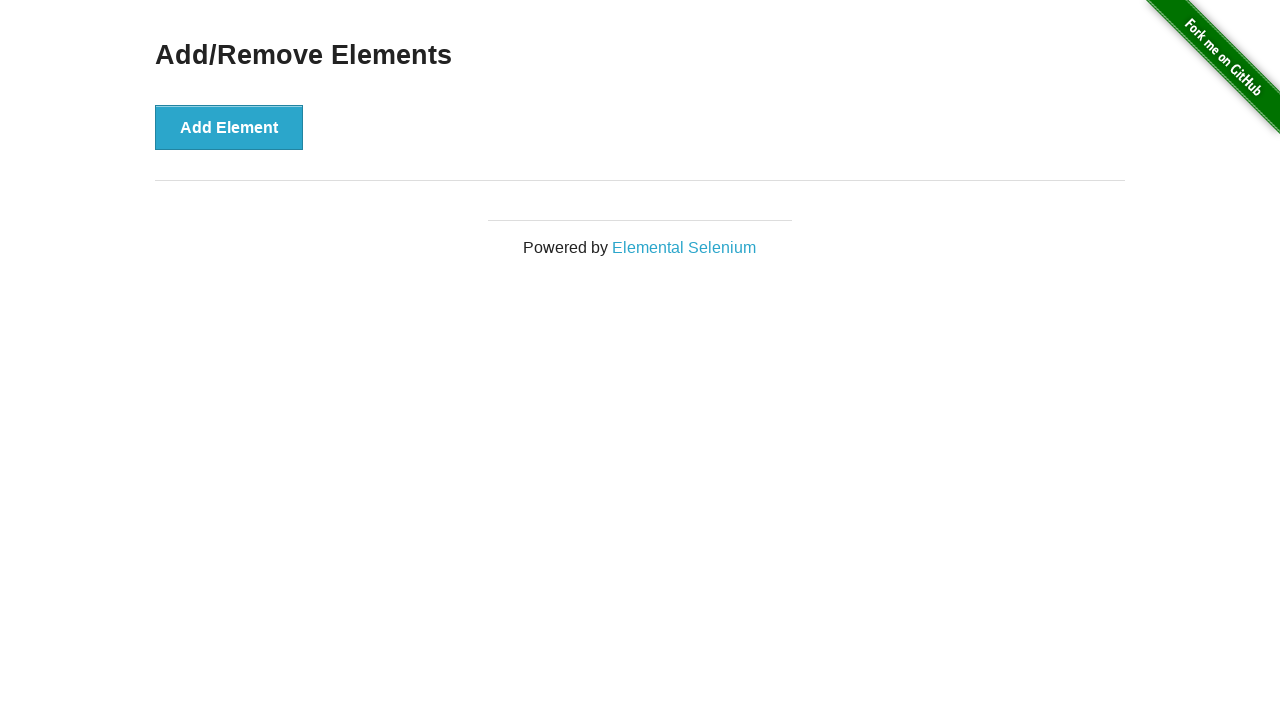

Clicked Add Element button (1st time) at (229, 127) on button[onclick='addElement()']
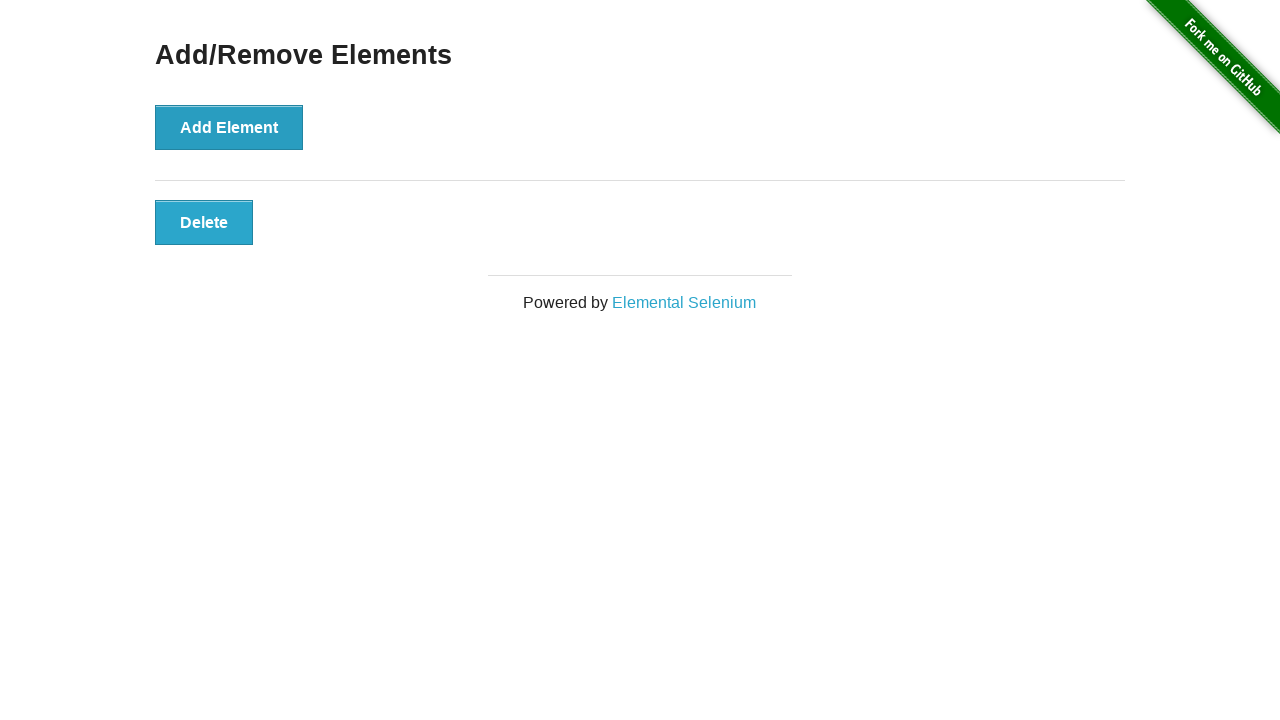

Clicked Add Element button (2nd time) at (229, 127) on button[onclick='addElement()']
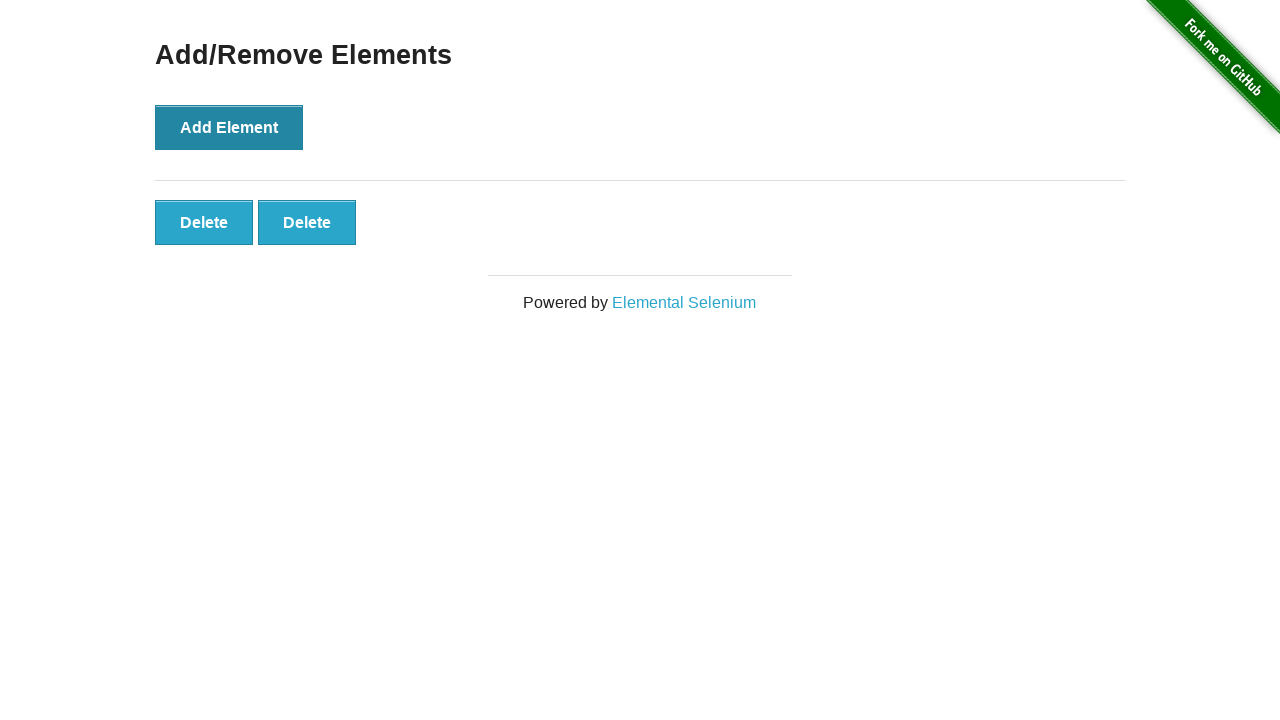

Clicked Add Element button (3rd time) at (229, 127) on button[onclick='addElement()']
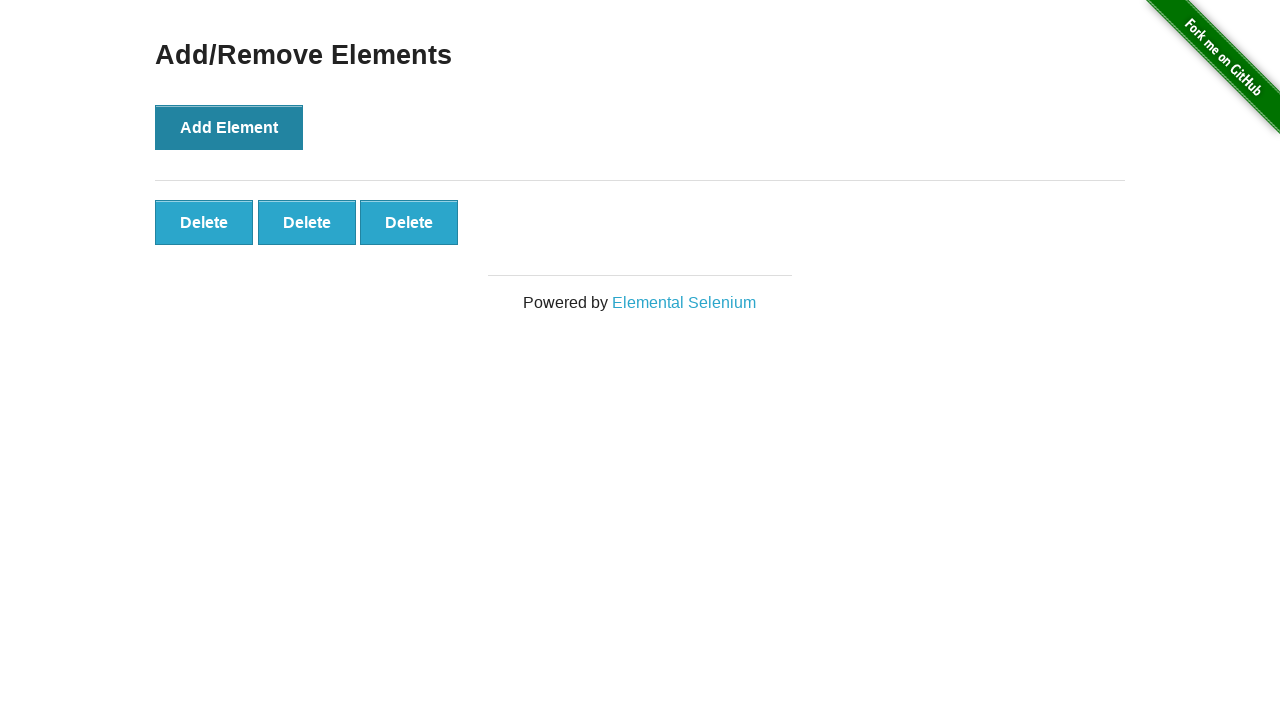

Clicked first delete button to remove an element at (204, 222) on button.added-manually >> nth=0
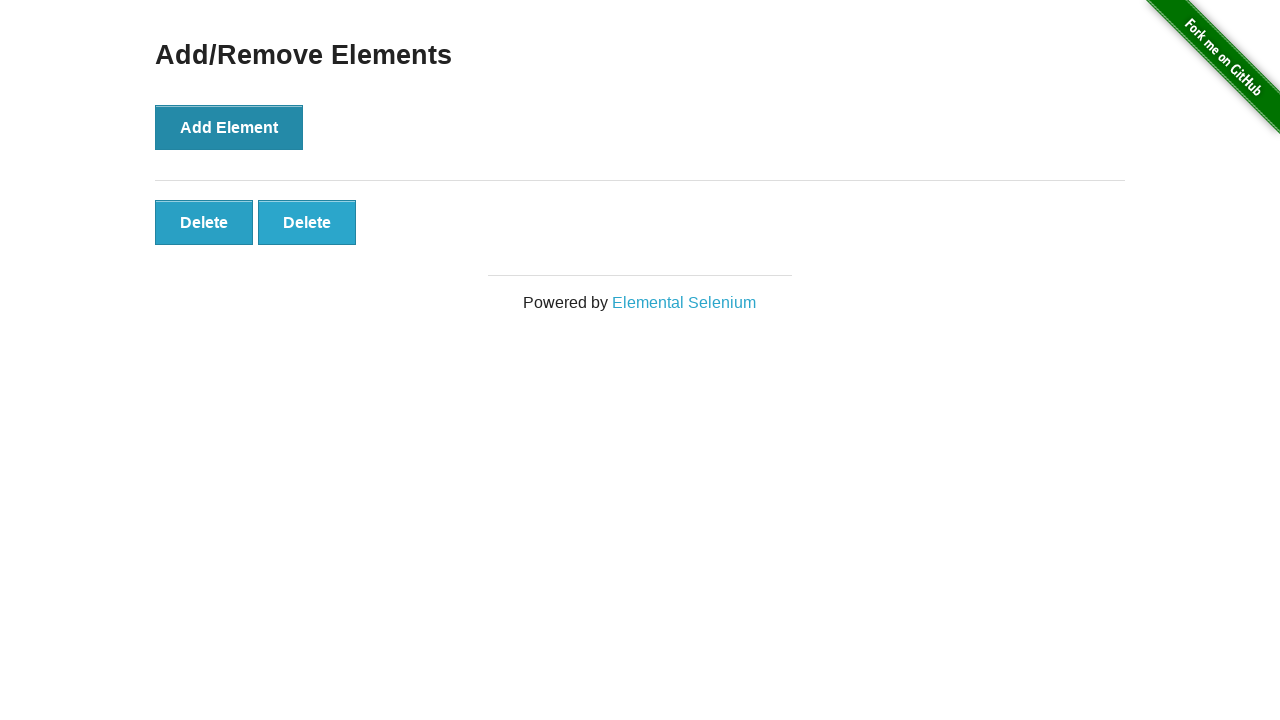

Verified remaining delete buttons exist after deletion
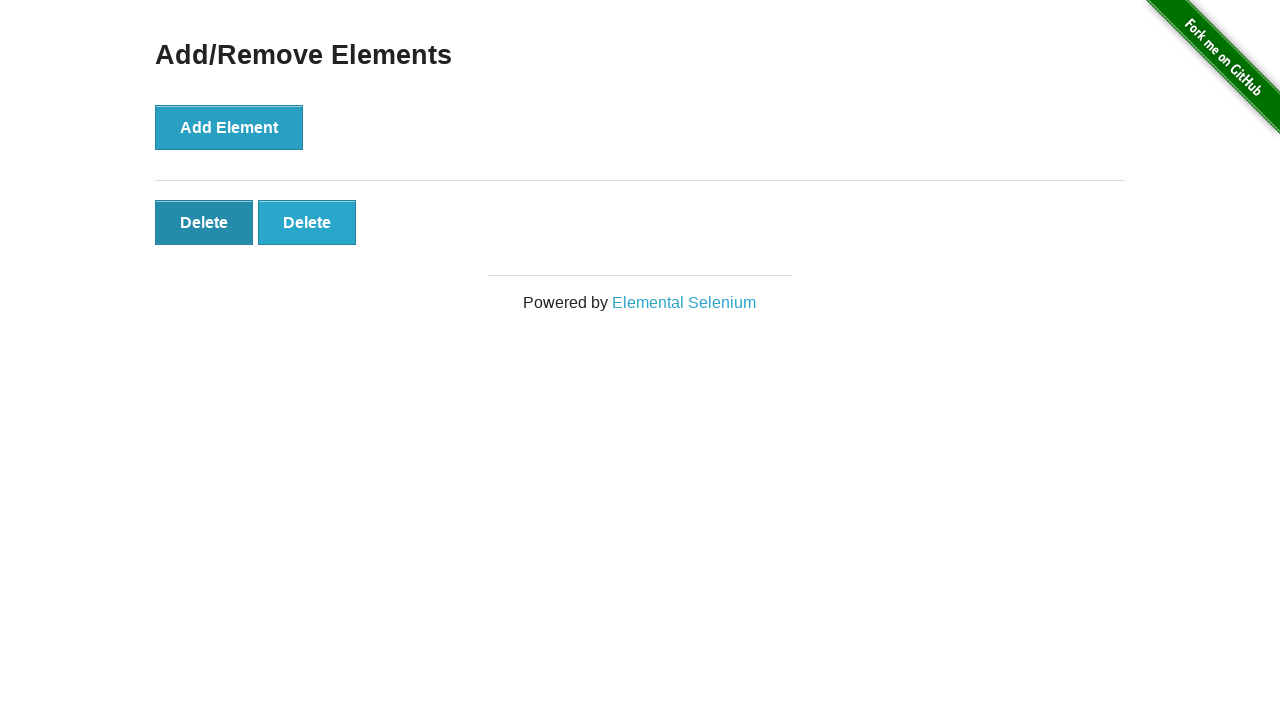

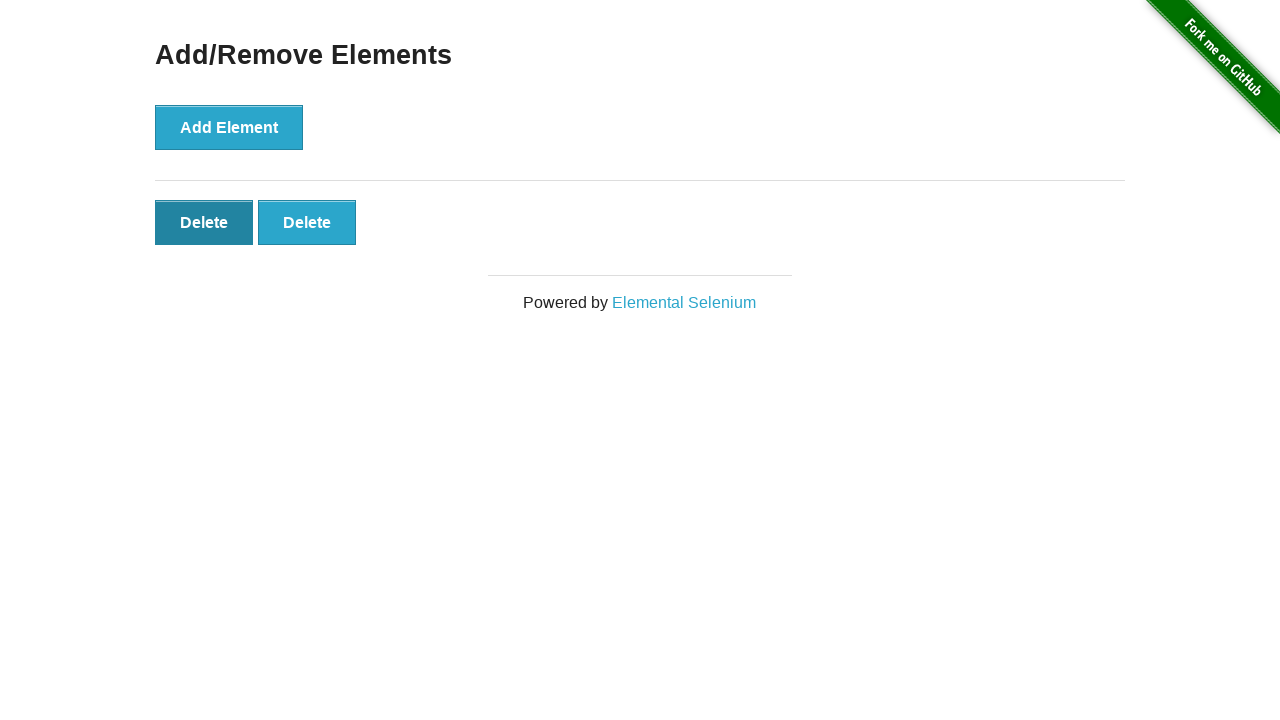